Tests filling out a practice form with personal information including name, email, password, checkbox, dropdown selection, radio button, and date of birth, then submits the form and verifies the confirmation message.

Starting URL: https://rahulshettyacademy.com/angularpractice/

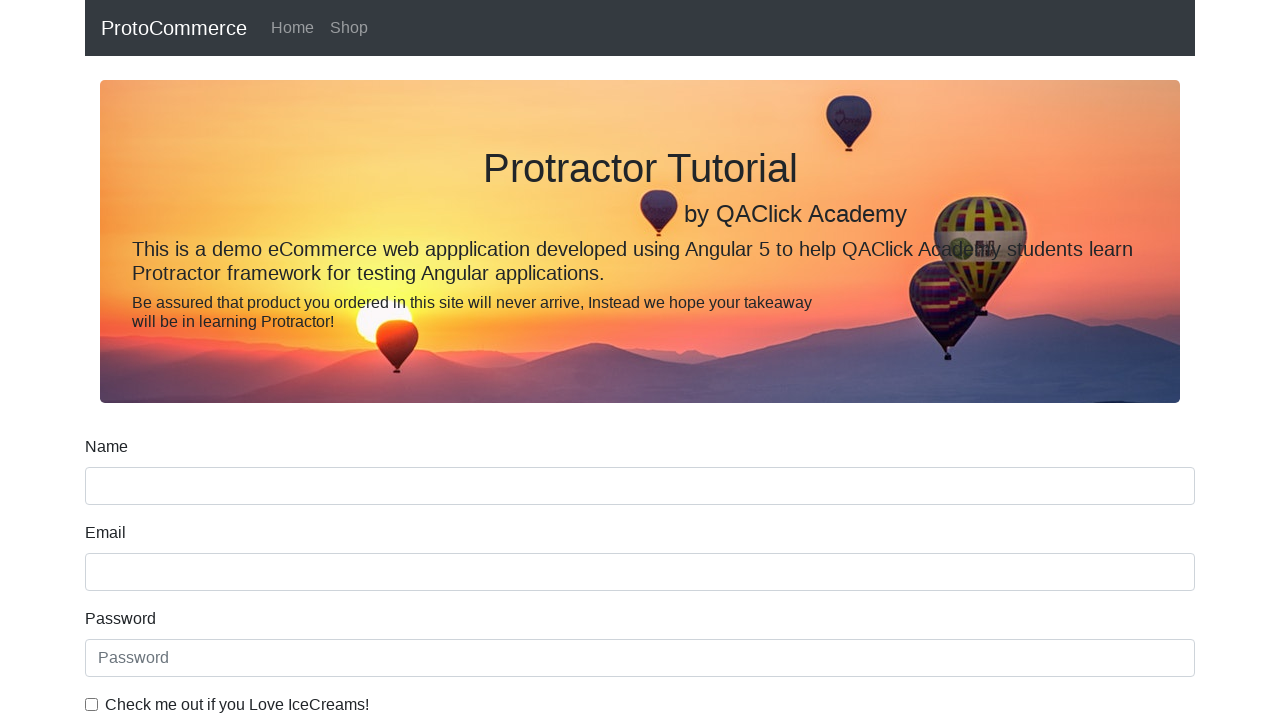

Filled name field with 'Marcus Thompson' on input[name='name']
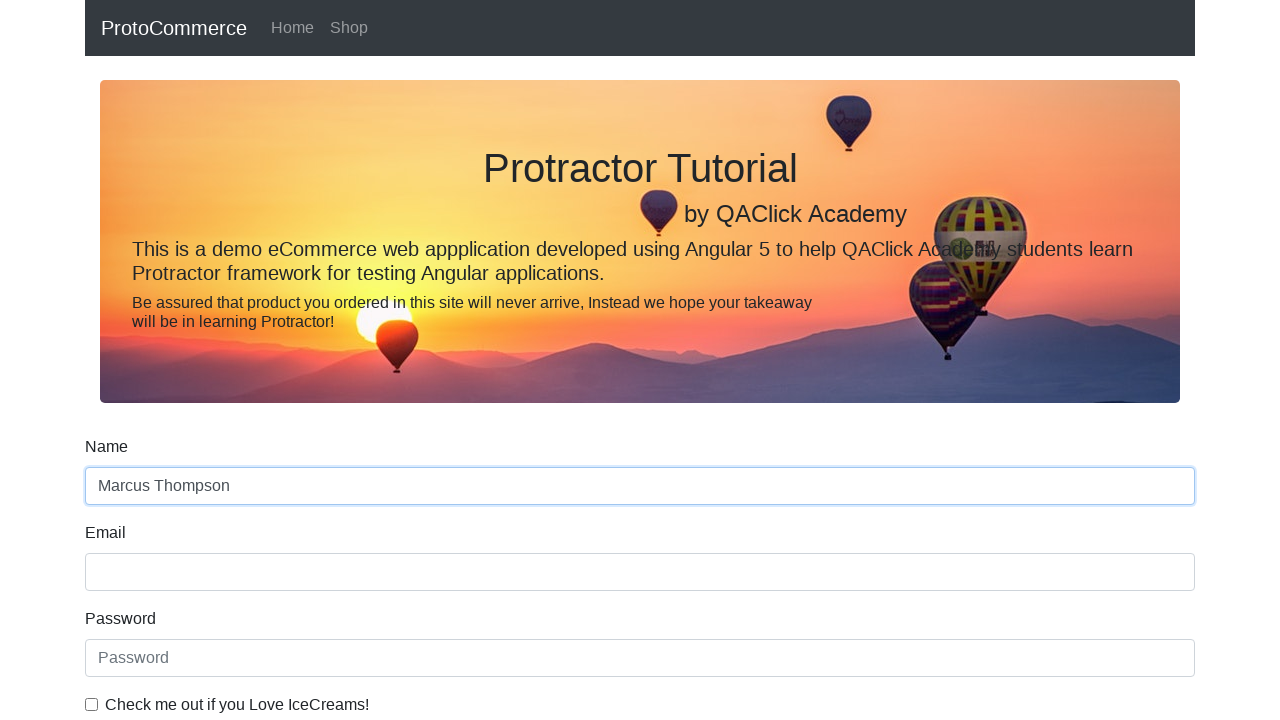

Filled email field with 'marcus.thompson@testmail.com' on input[name='email']
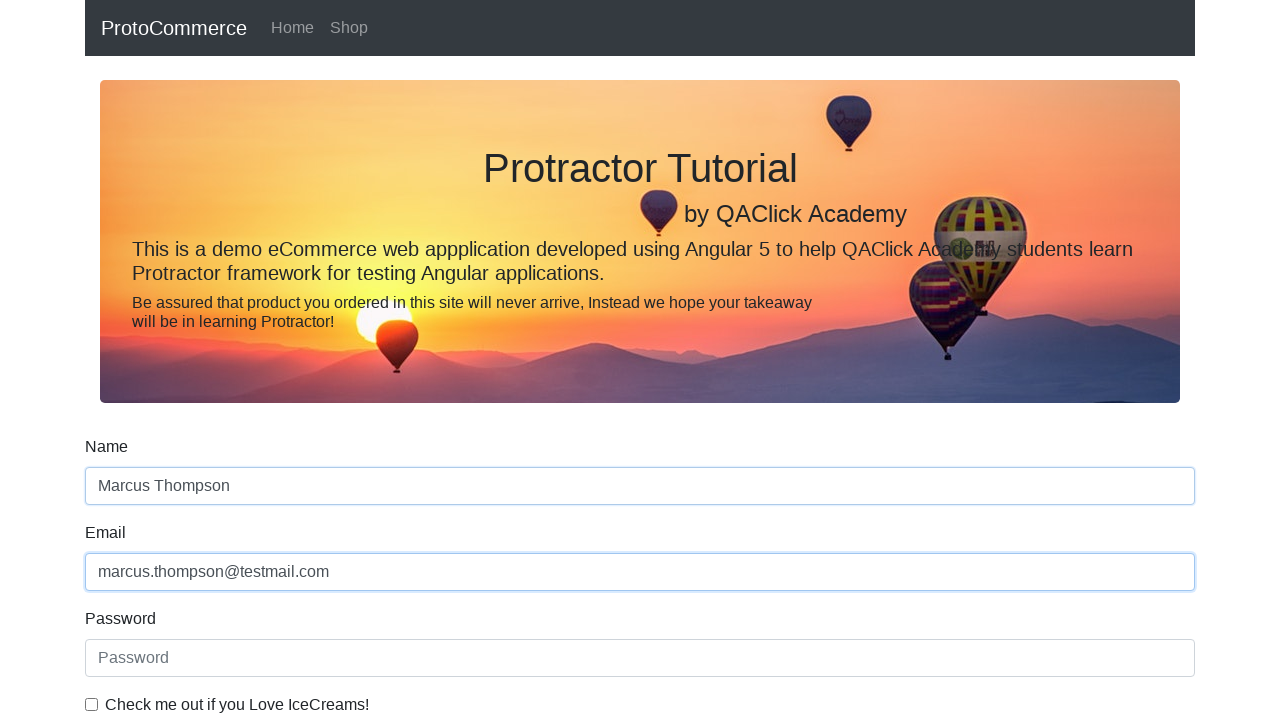

Filled password field with 'securePass42' on #exampleInputPassword1
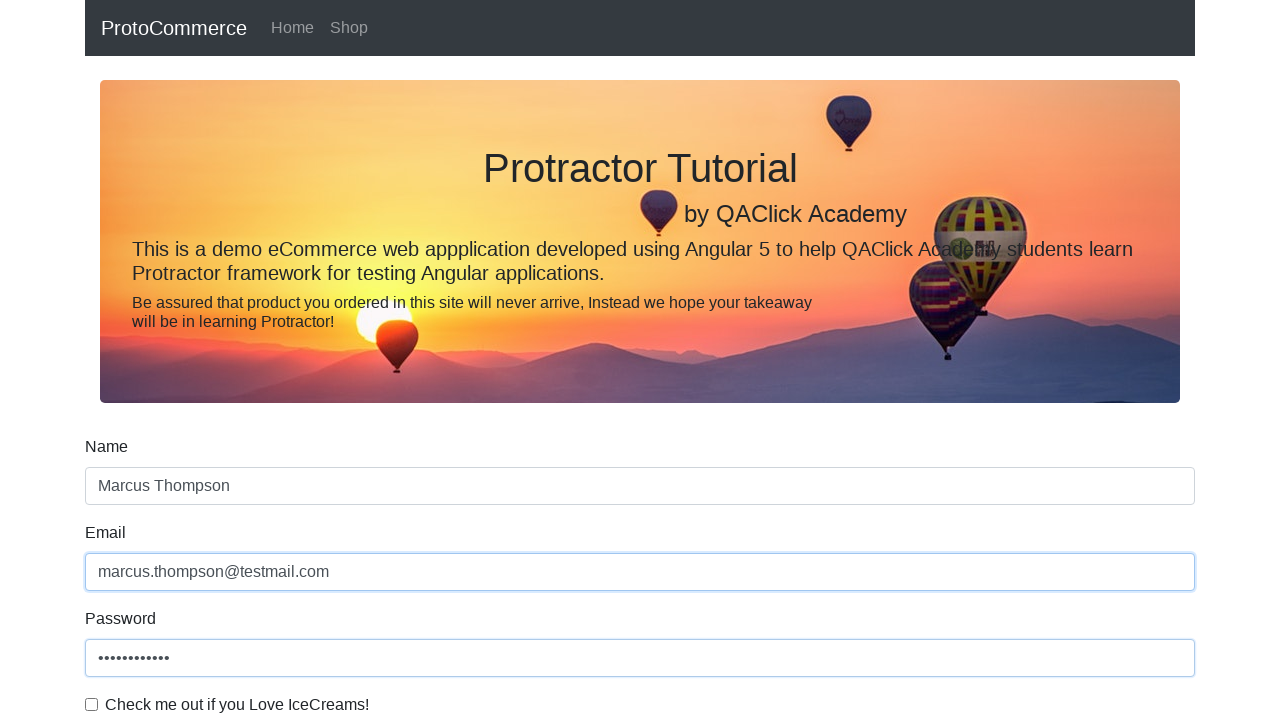

Checked the checkbox for personal information consent at (92, 704) on #exampleCheck1
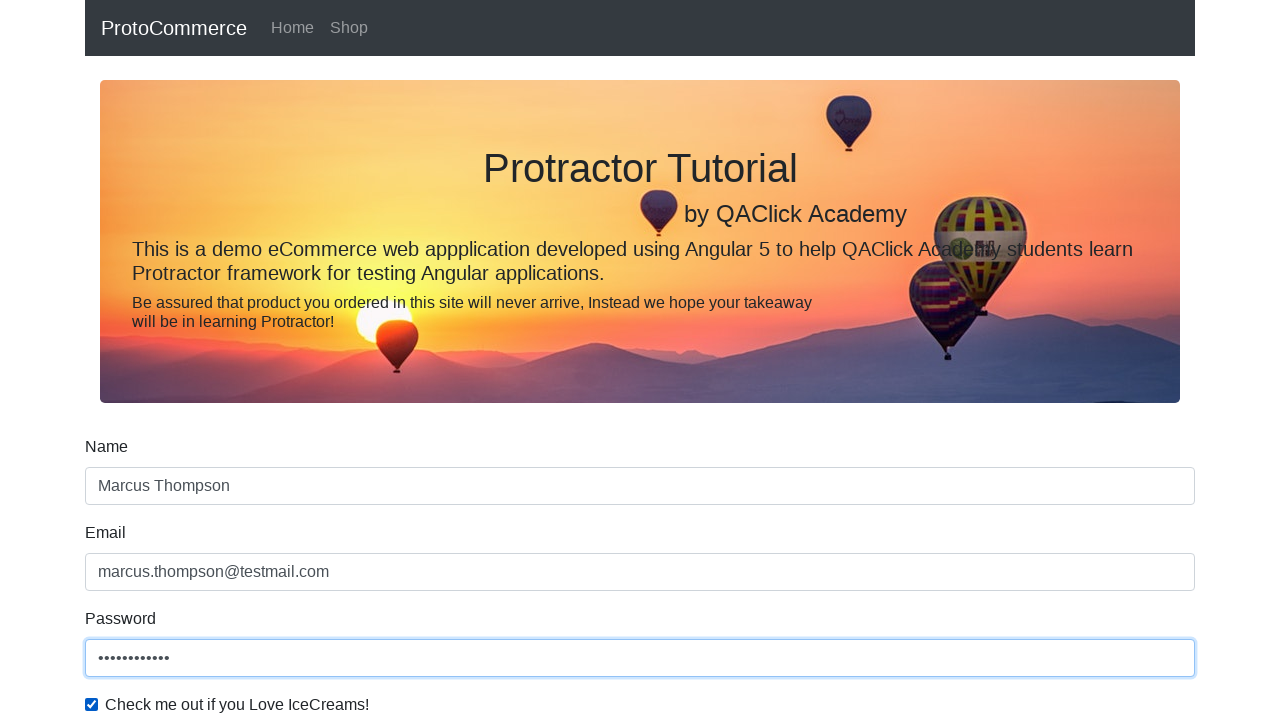

Clicked to open the gender dropdown menu at (640, 360) on xpath=//div[@class='form-group']//select[1]
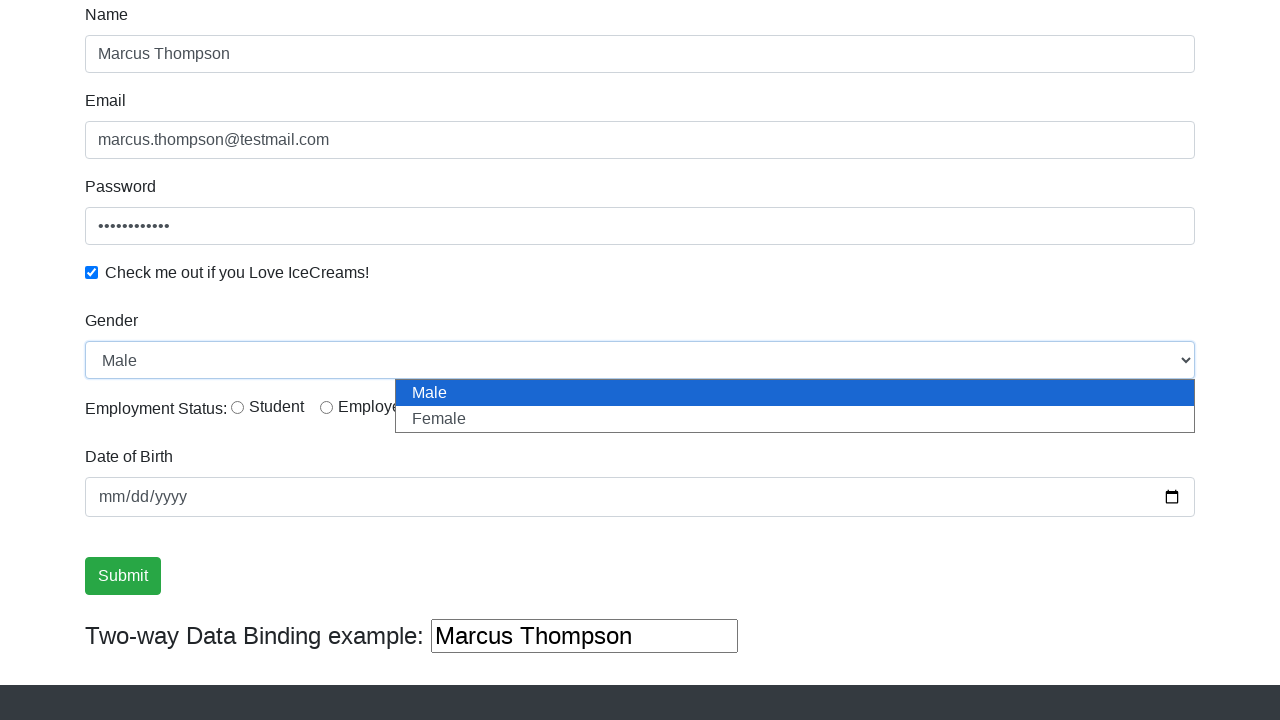

Selected the Male radio button at (238, 407) on #inlineRadio1
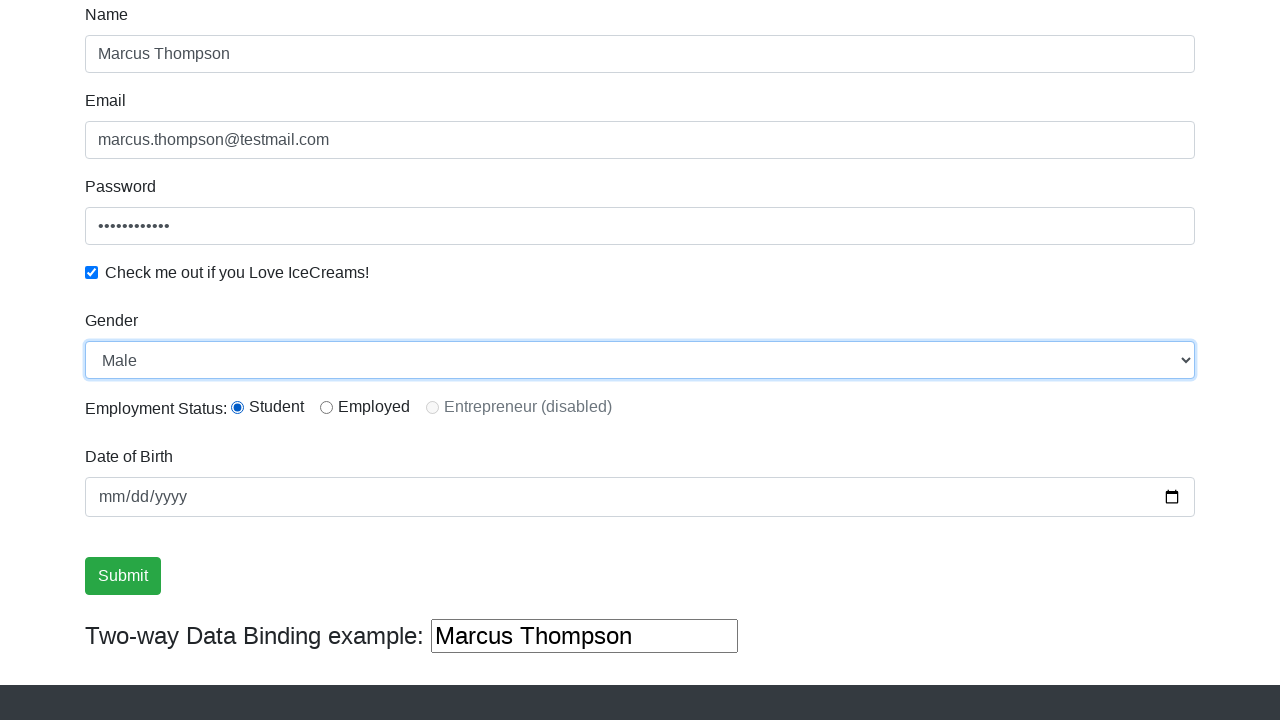

Filled date of birth field with '1992-05-18' on input[name='bday']
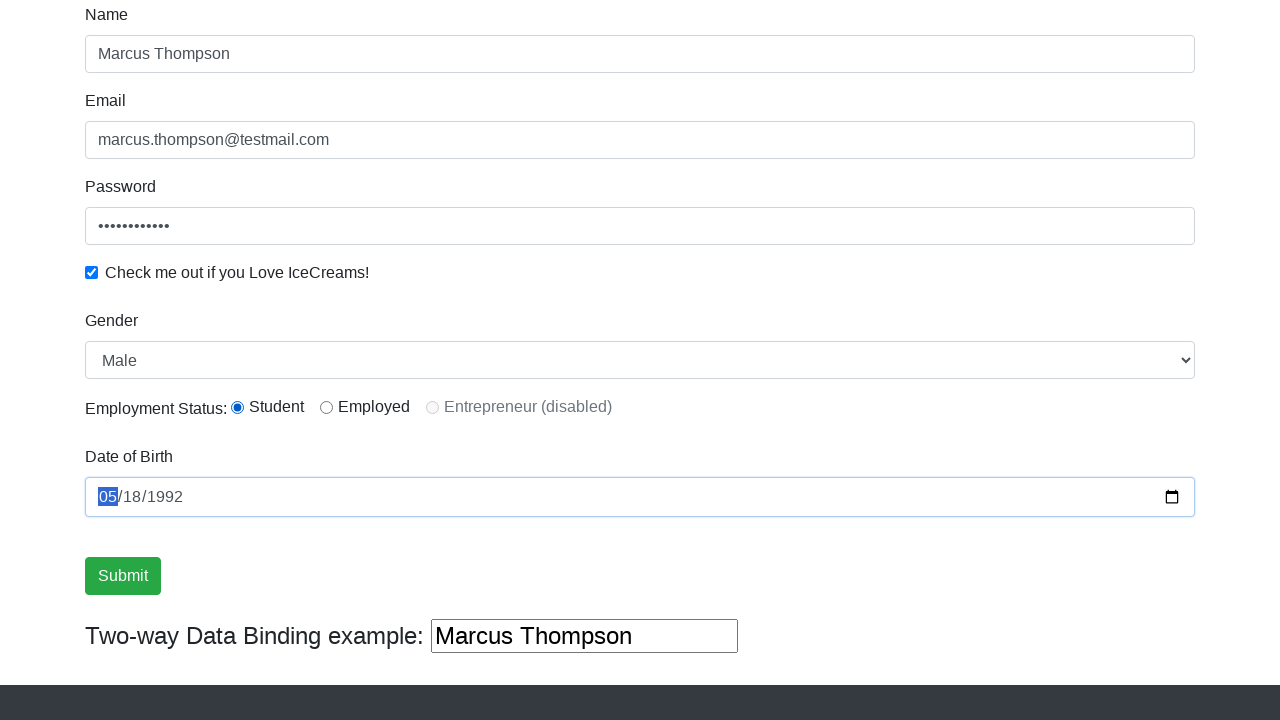

Clicked the submit button to submit the form at (123, 576) on .btn.btn-success
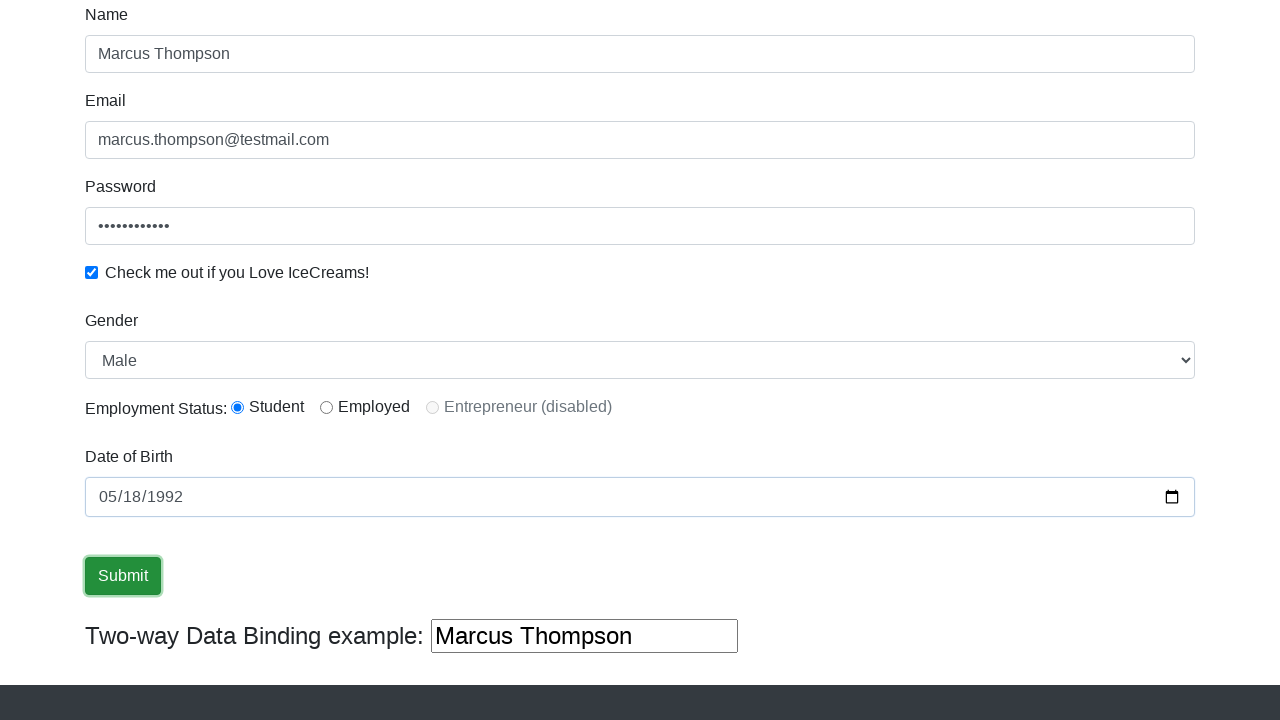

Form submission confirmation message appeared
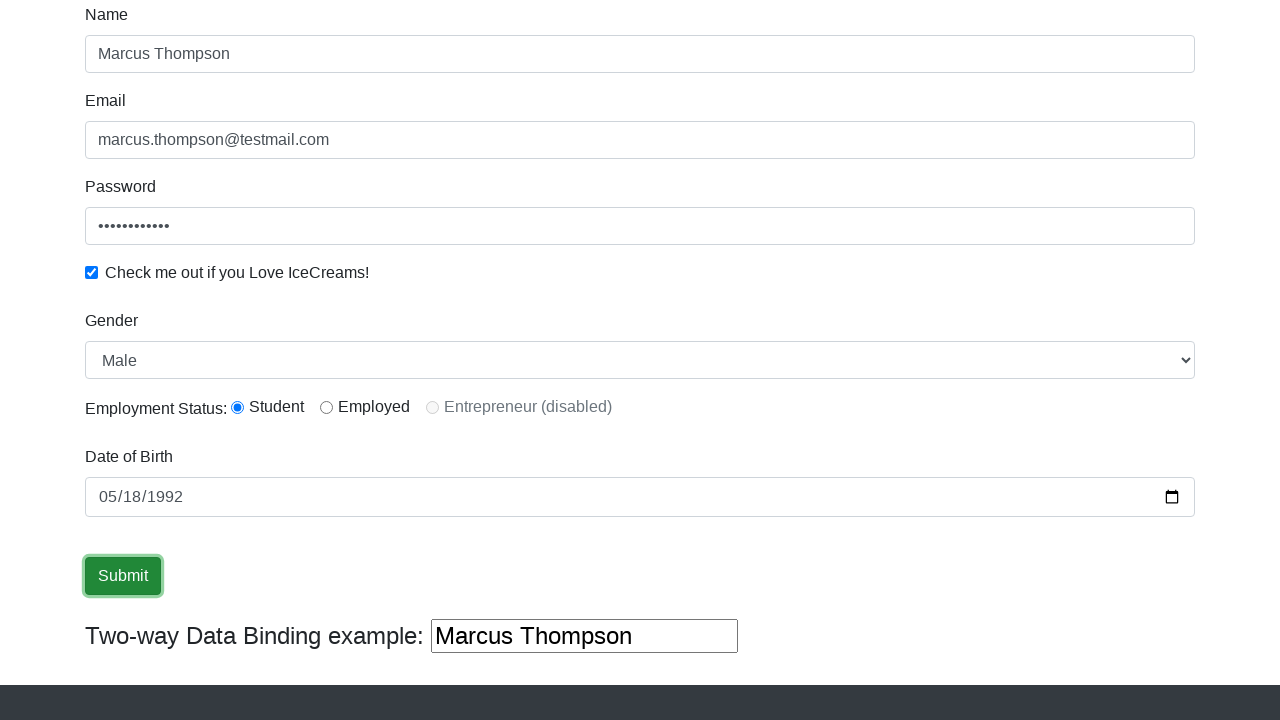

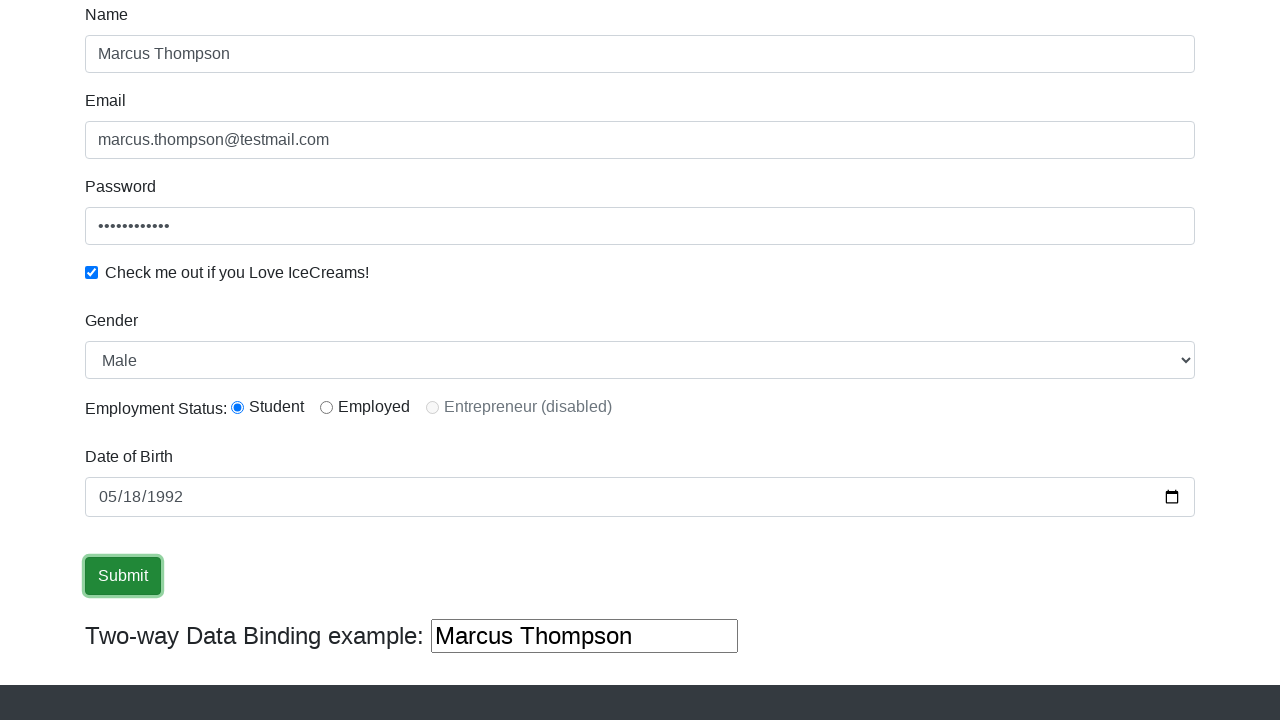